Tests iframe handling by locating a frame and filling a text input inside it

Starting URL: https://ui.vision/demo/webtest/frames/

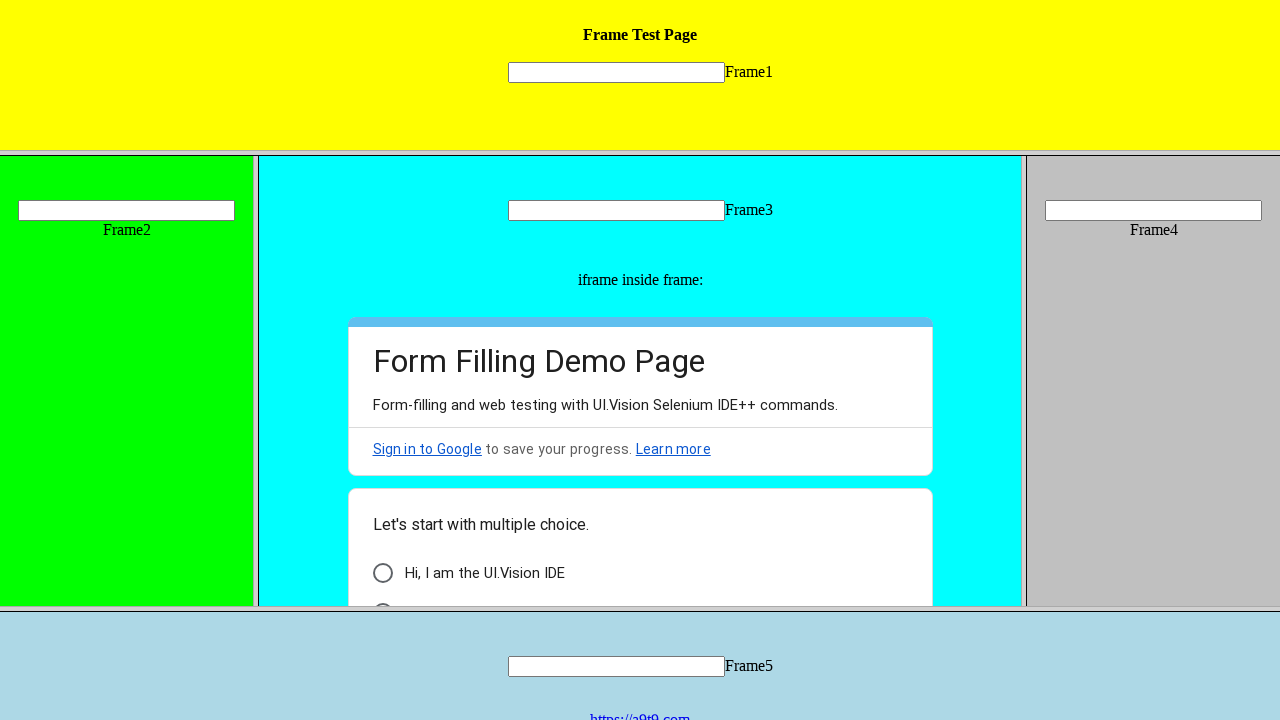

Navigated to frames demo page
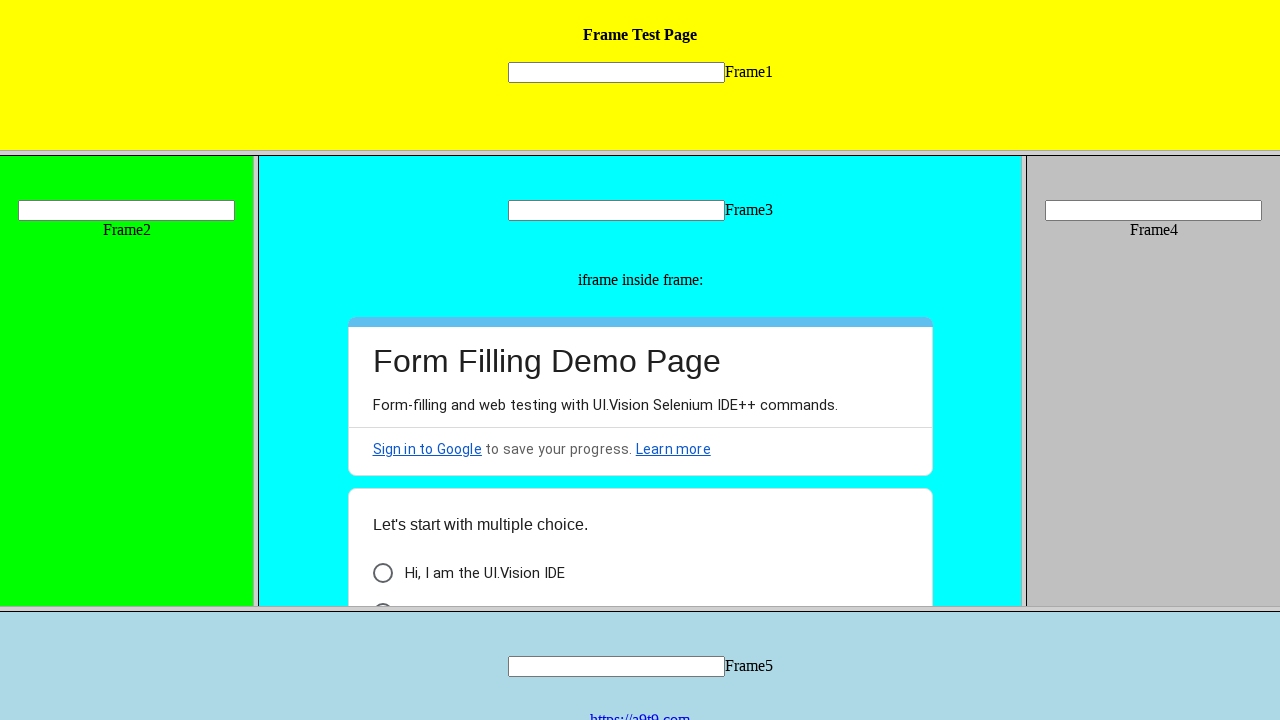

Located iframe with src='frame_1.html'
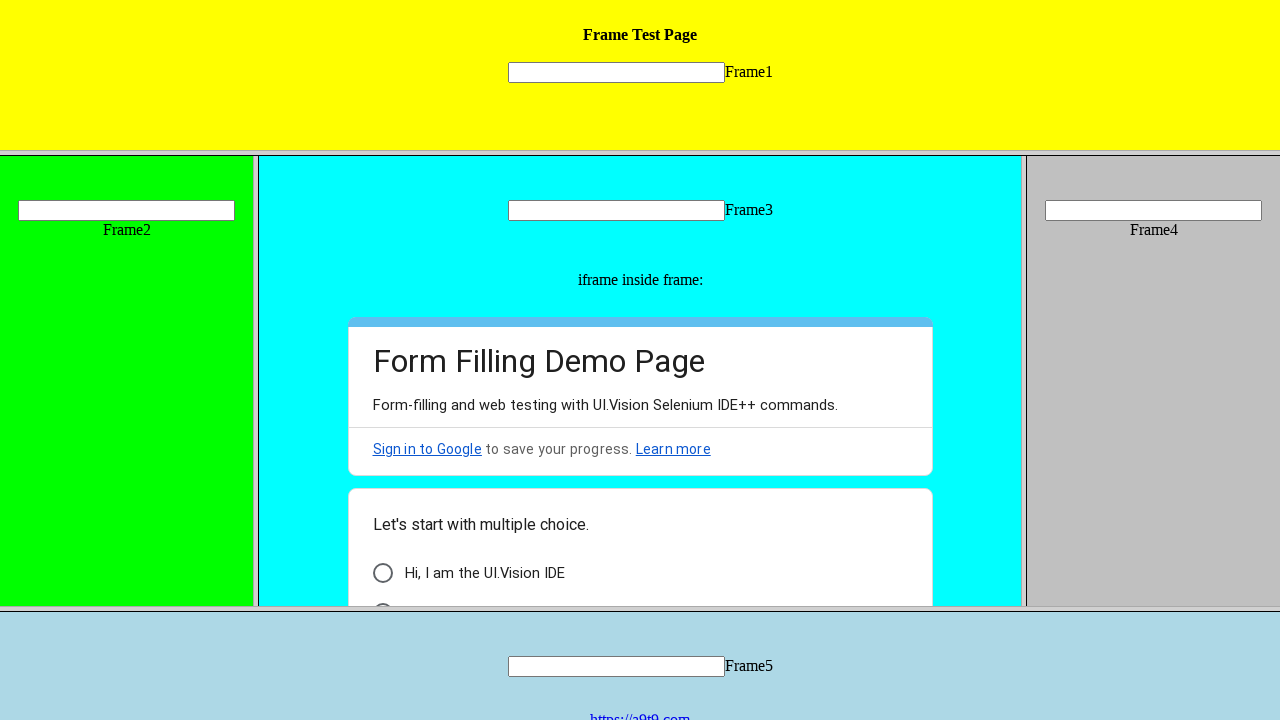

Filled text input 'mytext1' inside frame with 'venkat' on xpath=//frame[@src='frame_1.html'] >> internal:control=enter-frame >> xpath=//*[
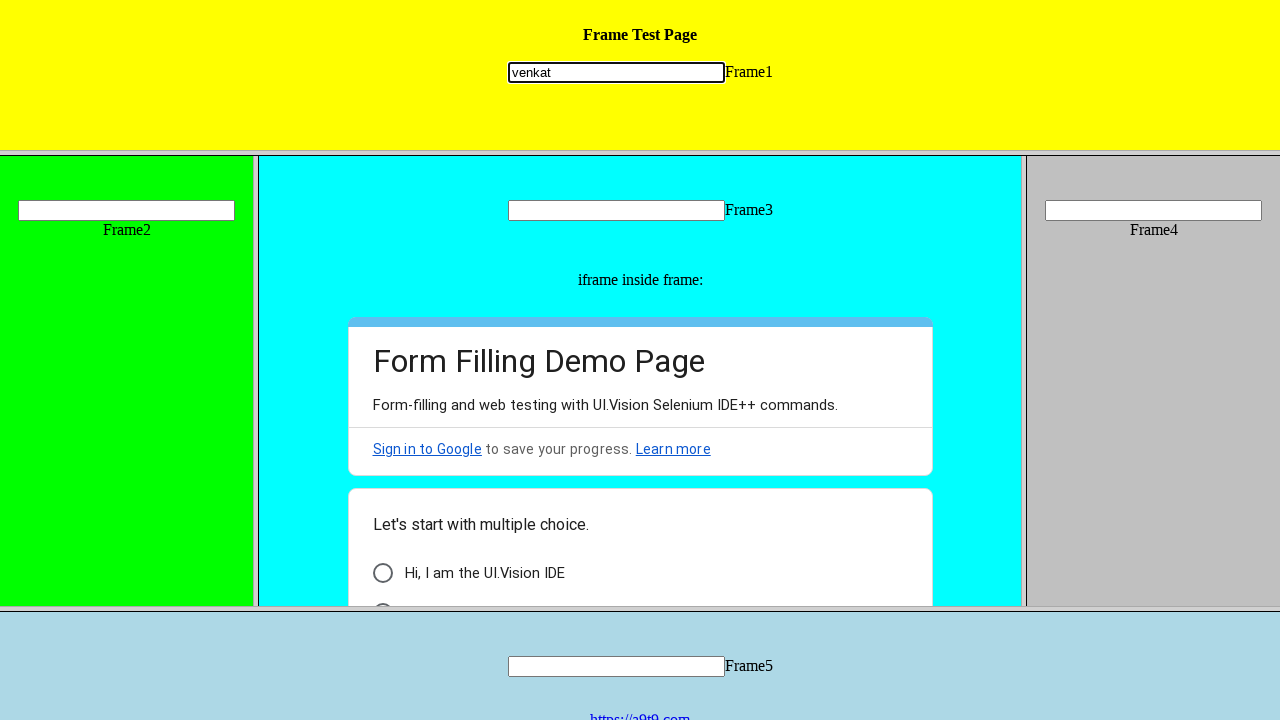

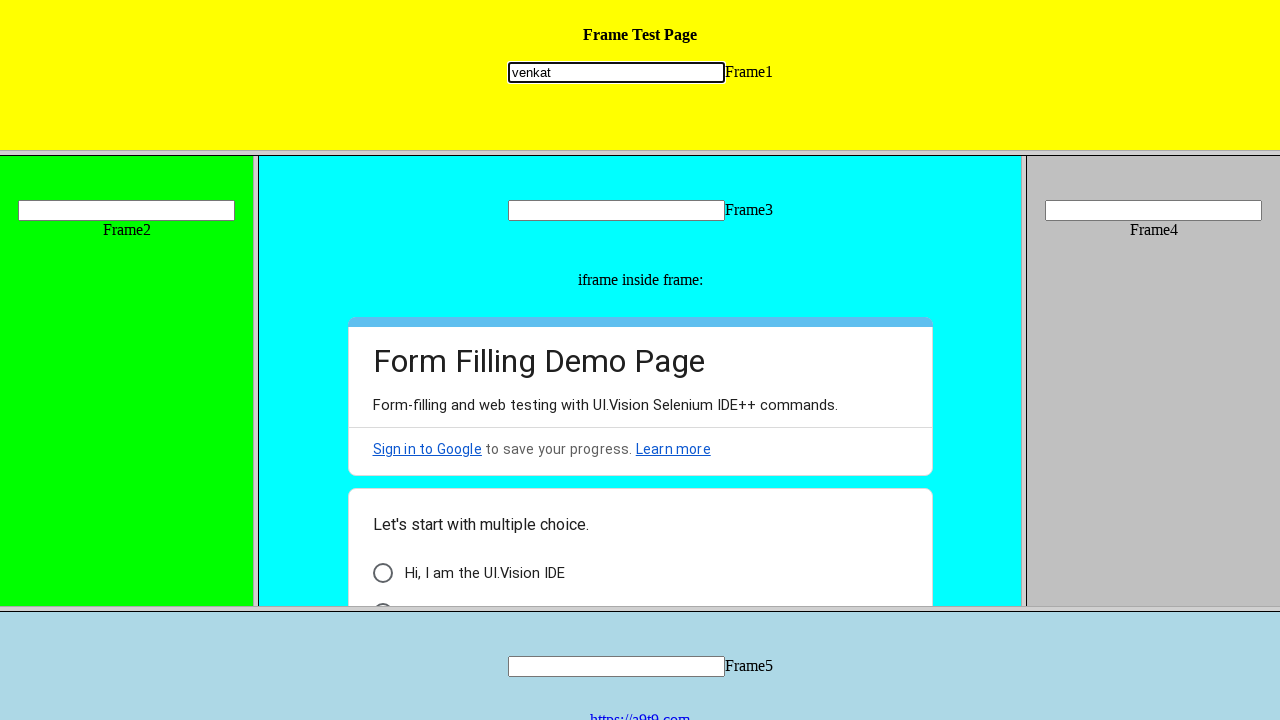